Tests drag and drop functionality on the jQuery UI demo page by dragging an element and dropping it onto a target droppable area within an iframe.

Starting URL: http://jqueryui.com/droppable/

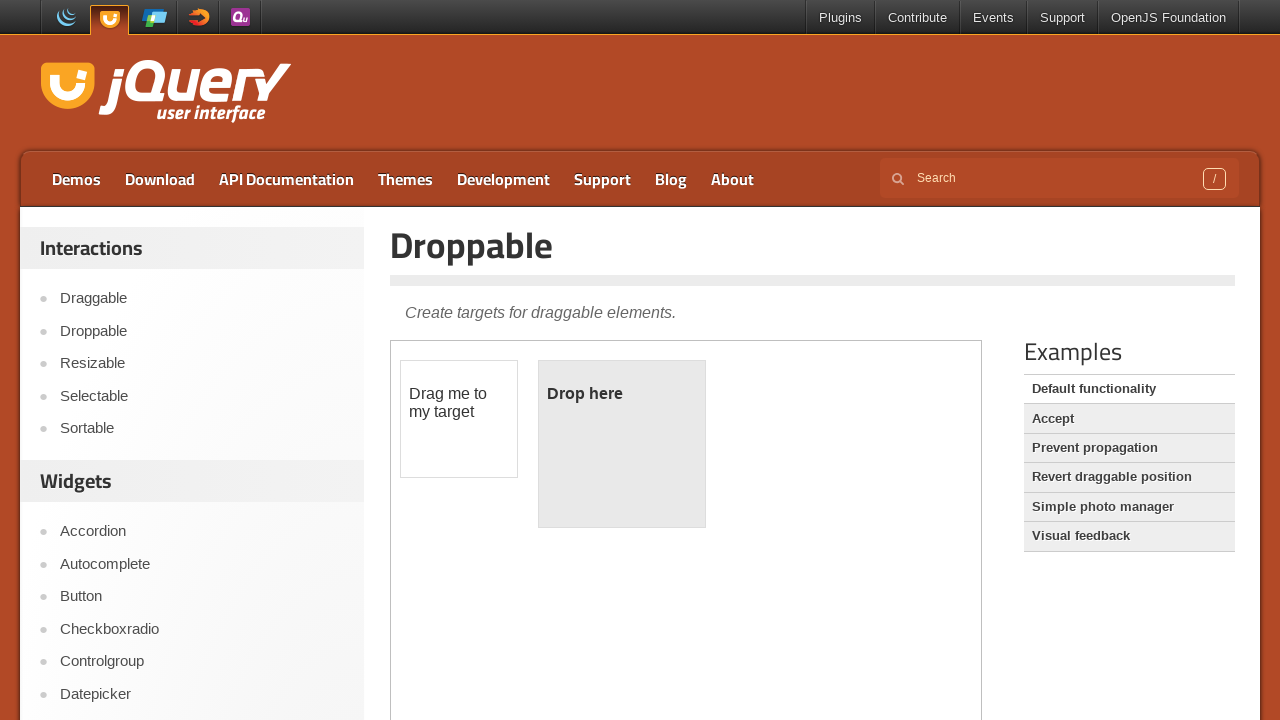

Located the demo iframe containing drag and drop elements
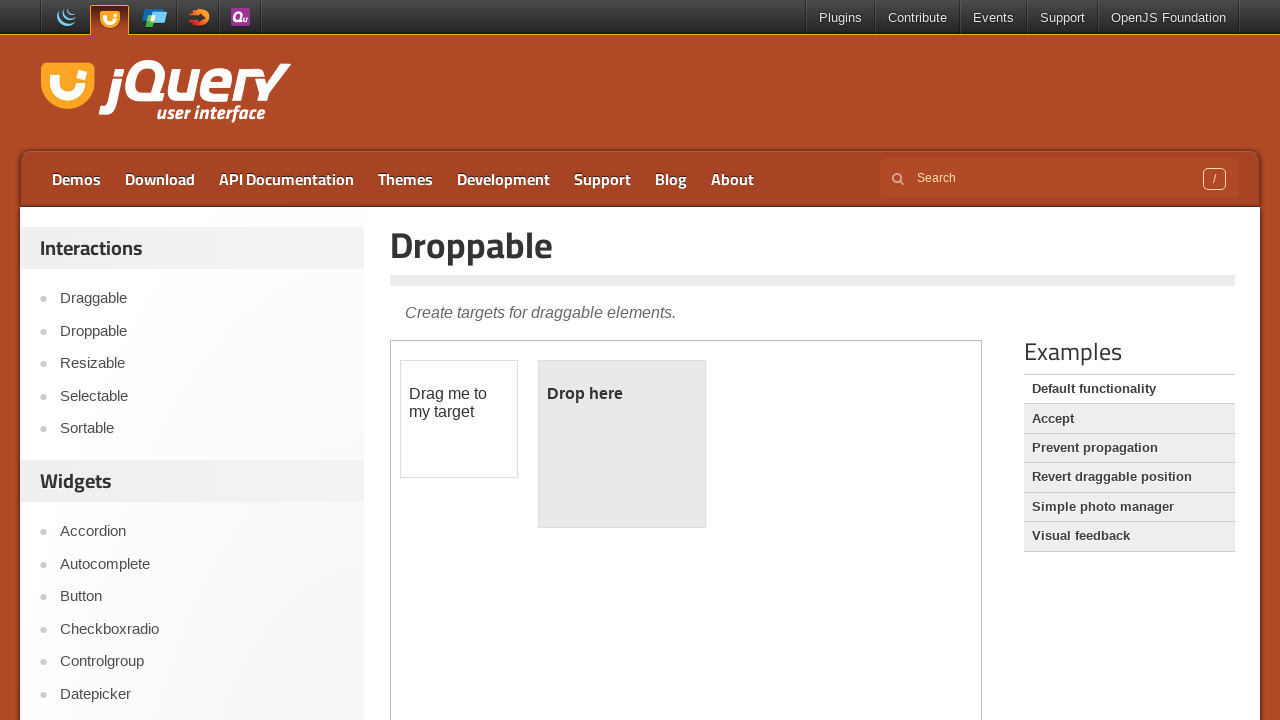

Located the draggable element within the iframe
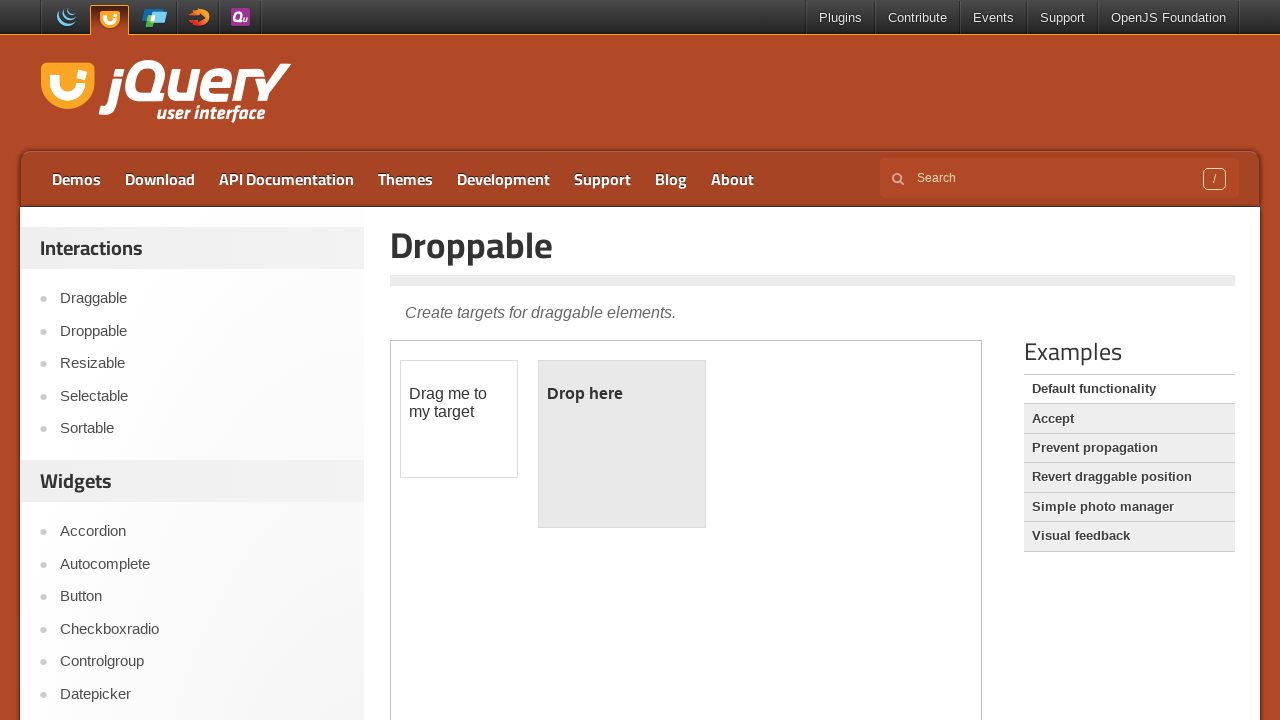

Located the droppable target element within the iframe
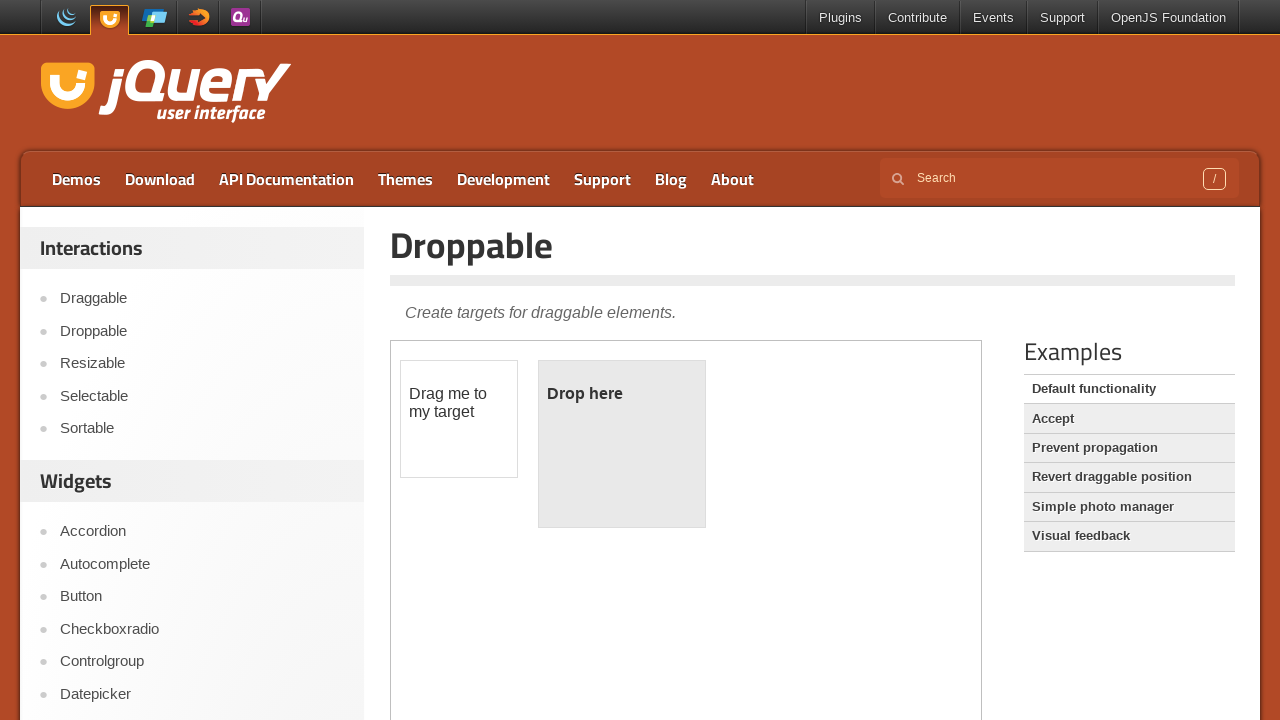

Dragged the draggable element and dropped it onto the droppable target area at (622, 444)
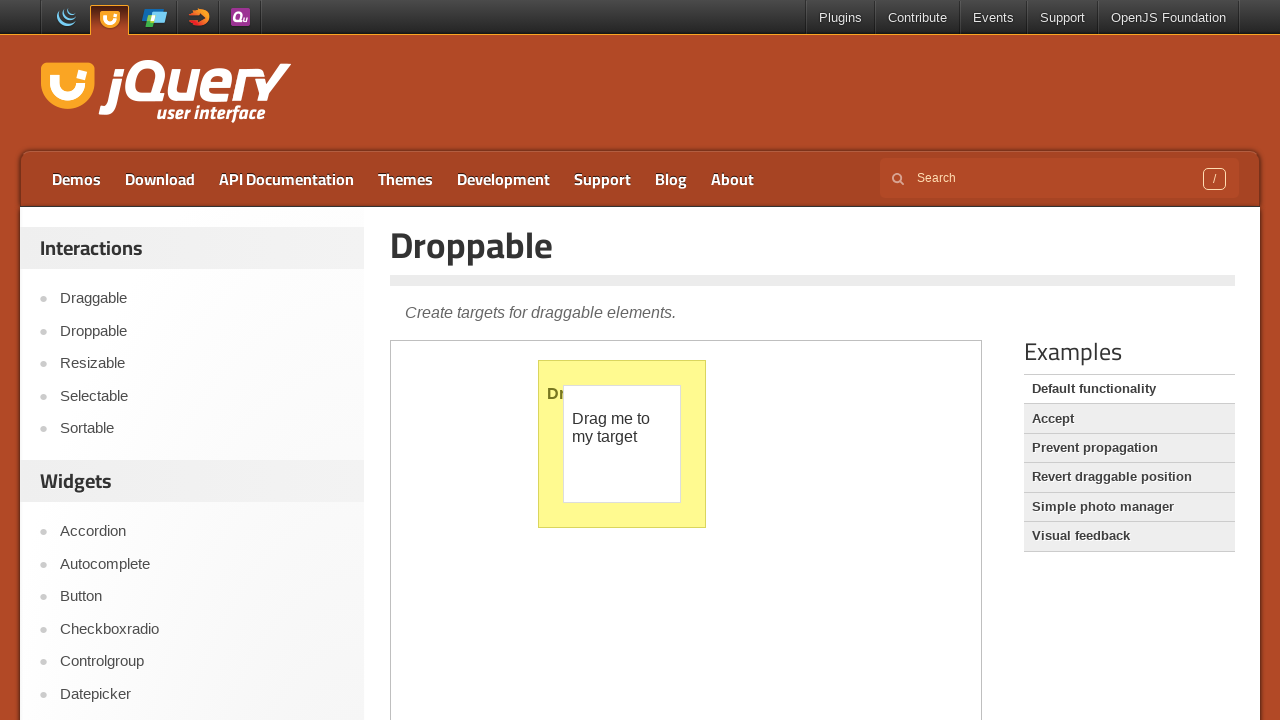

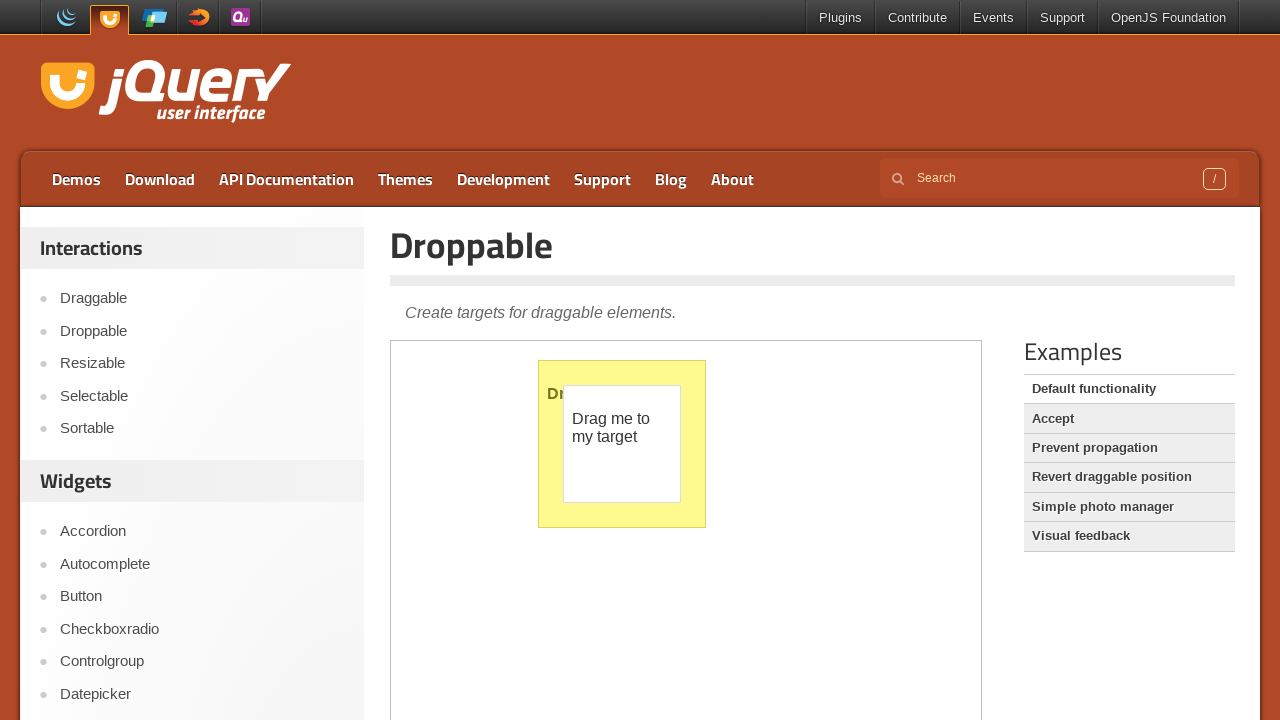